Tests video playback functionality by navigating to a watch page, clicking on a specific video card, and verifying that video elements load properly on the video player page.

Starting URL: https://www.jesusfilm.org/watch

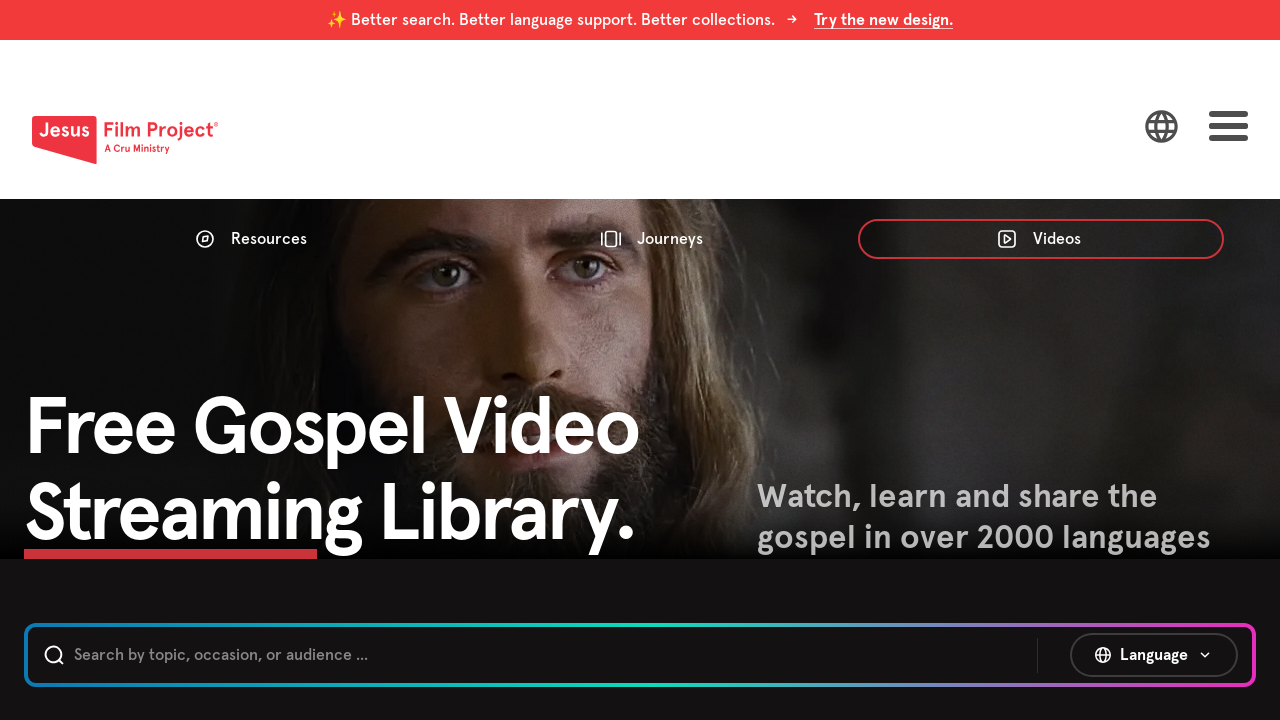

Wait for page title to include 'Watch'
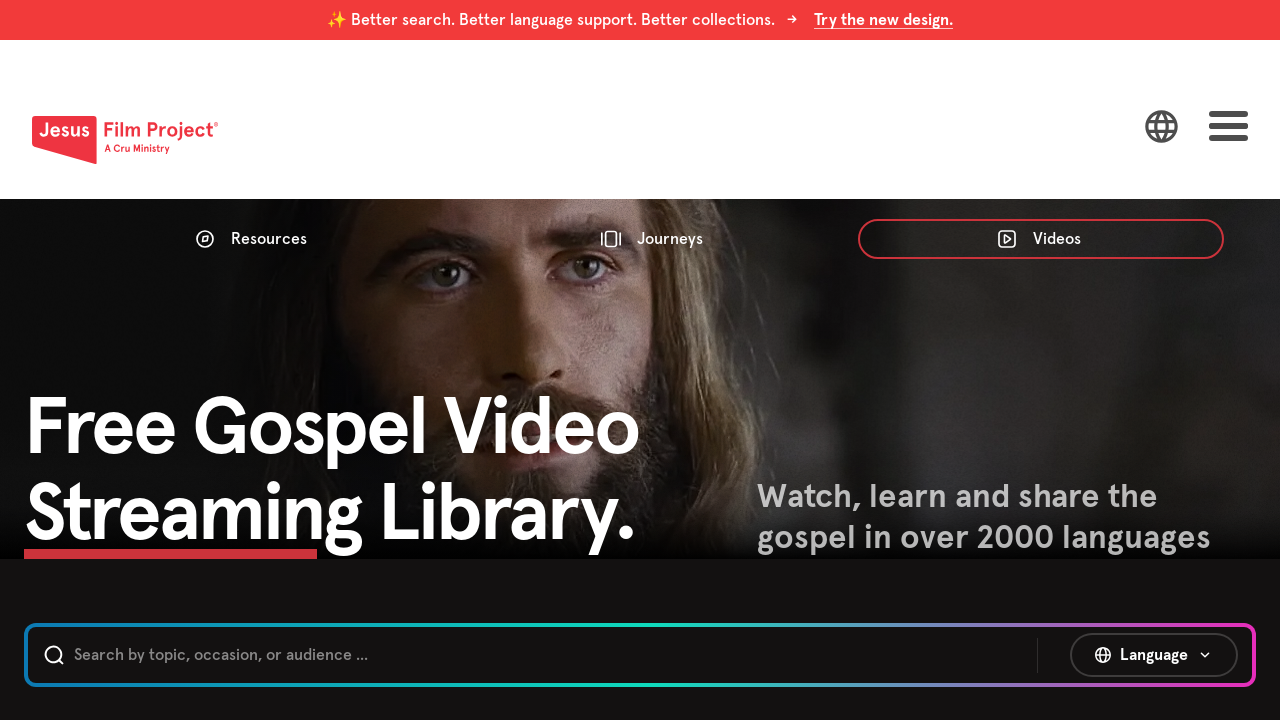

Video cards or buttons loaded on watch page
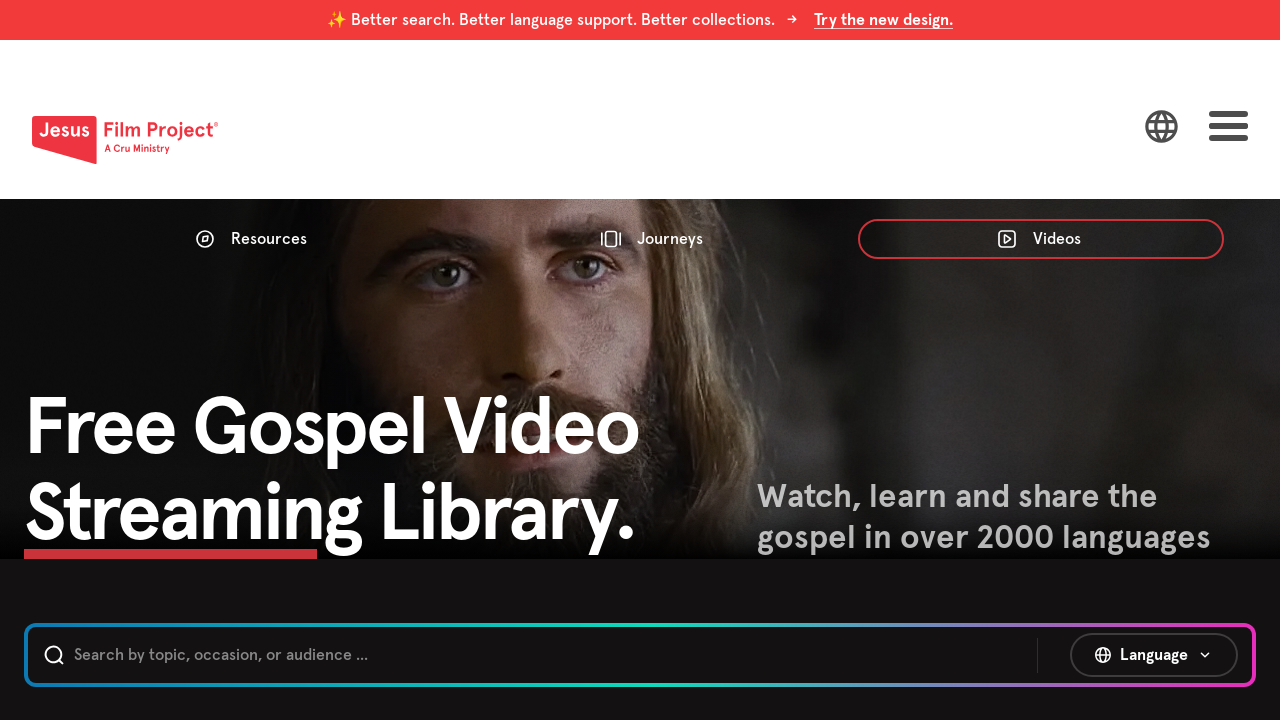

Located video title button 'Jesus Calms the Storm Chapter 1:59'
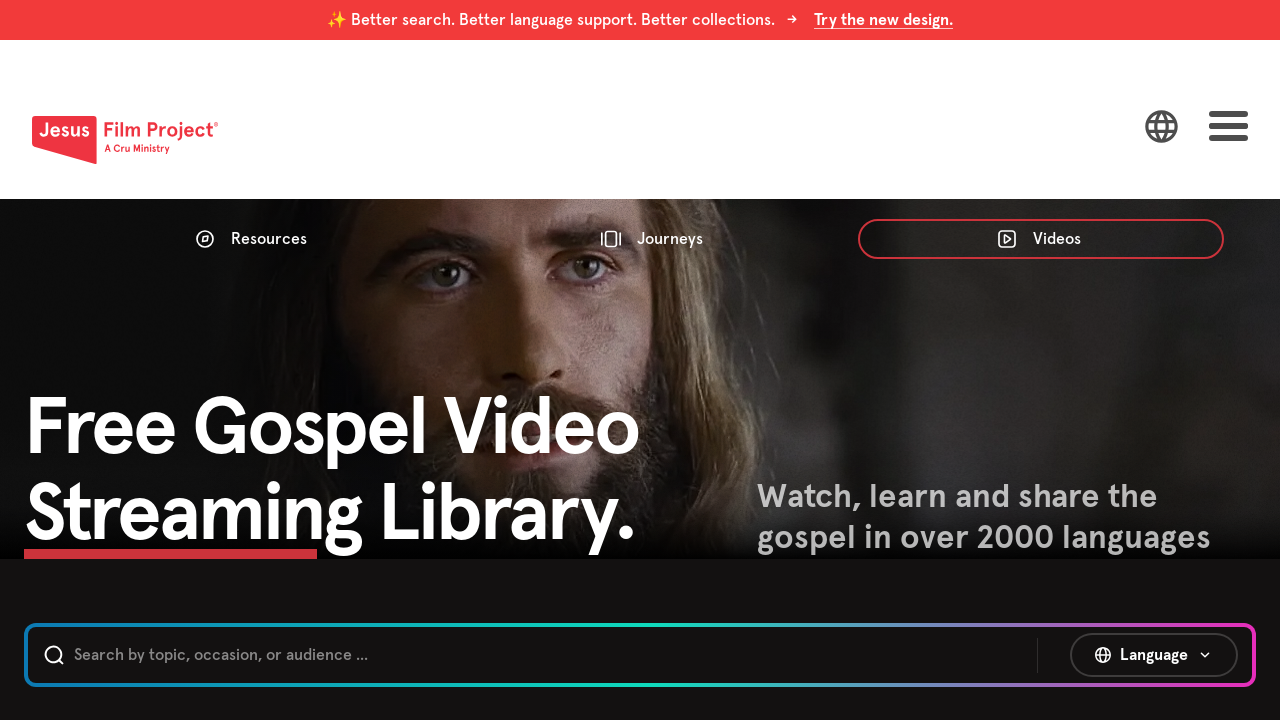

Video title button is visible
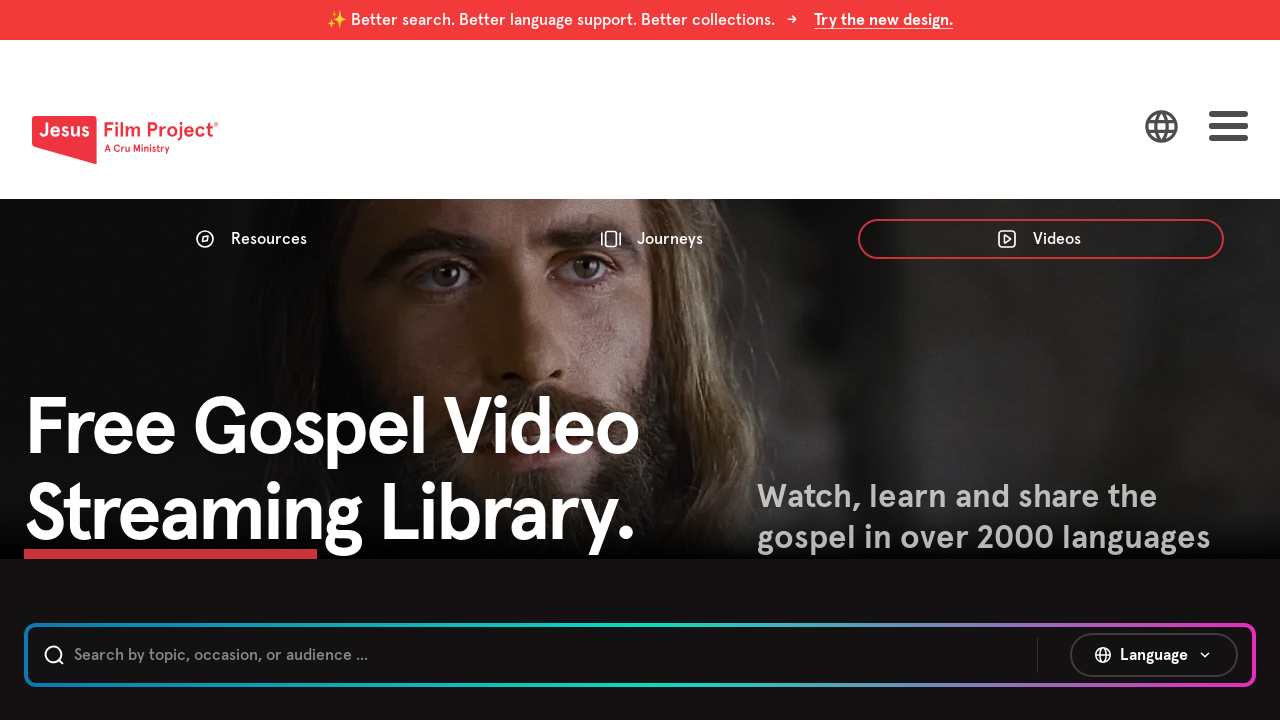

Clicked on video title button to start playback at (796, 360) on internal:role=button[name="Jesus Calms the Storm Jesus Calms the Storm Chapter 1
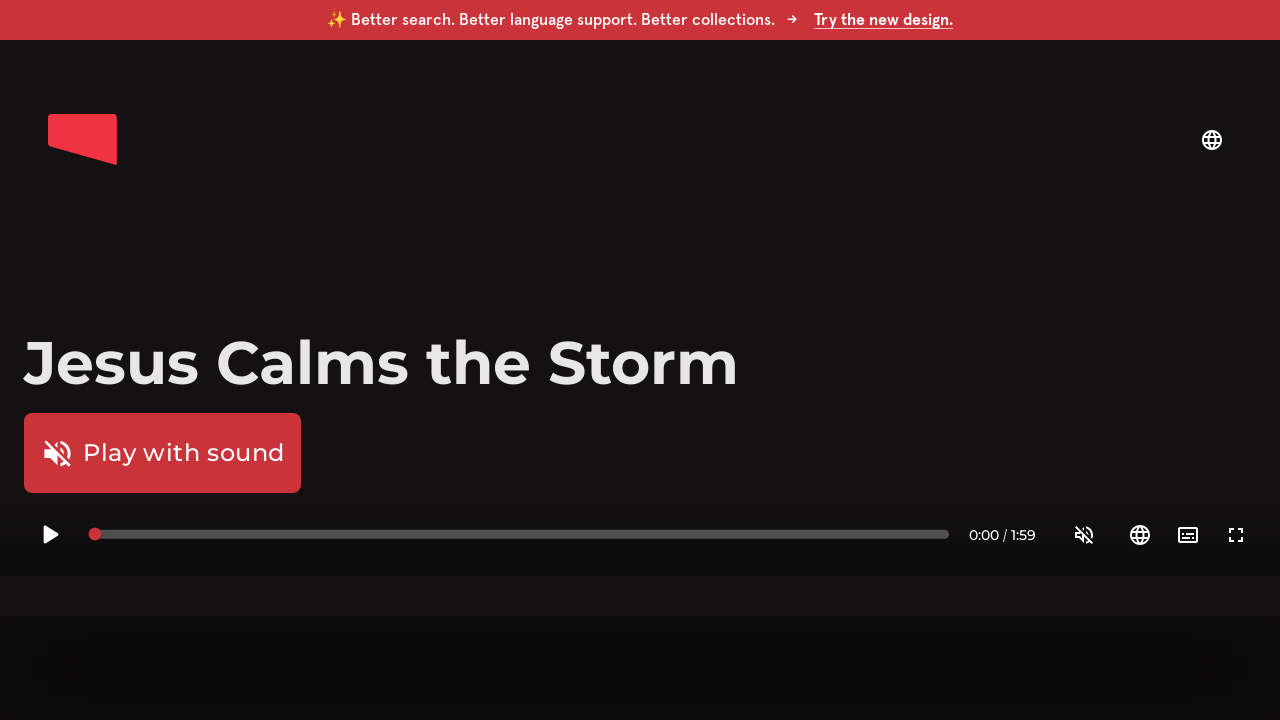

Navigated to video player page
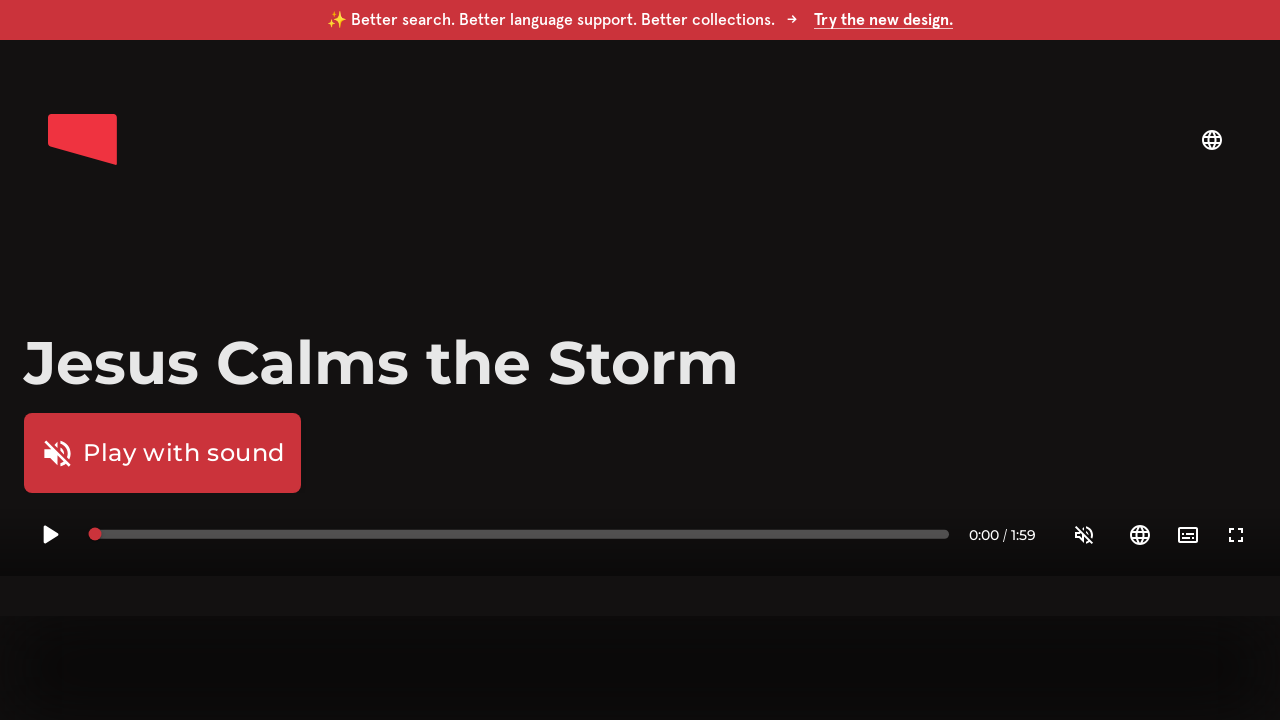

Video player elements loaded on page
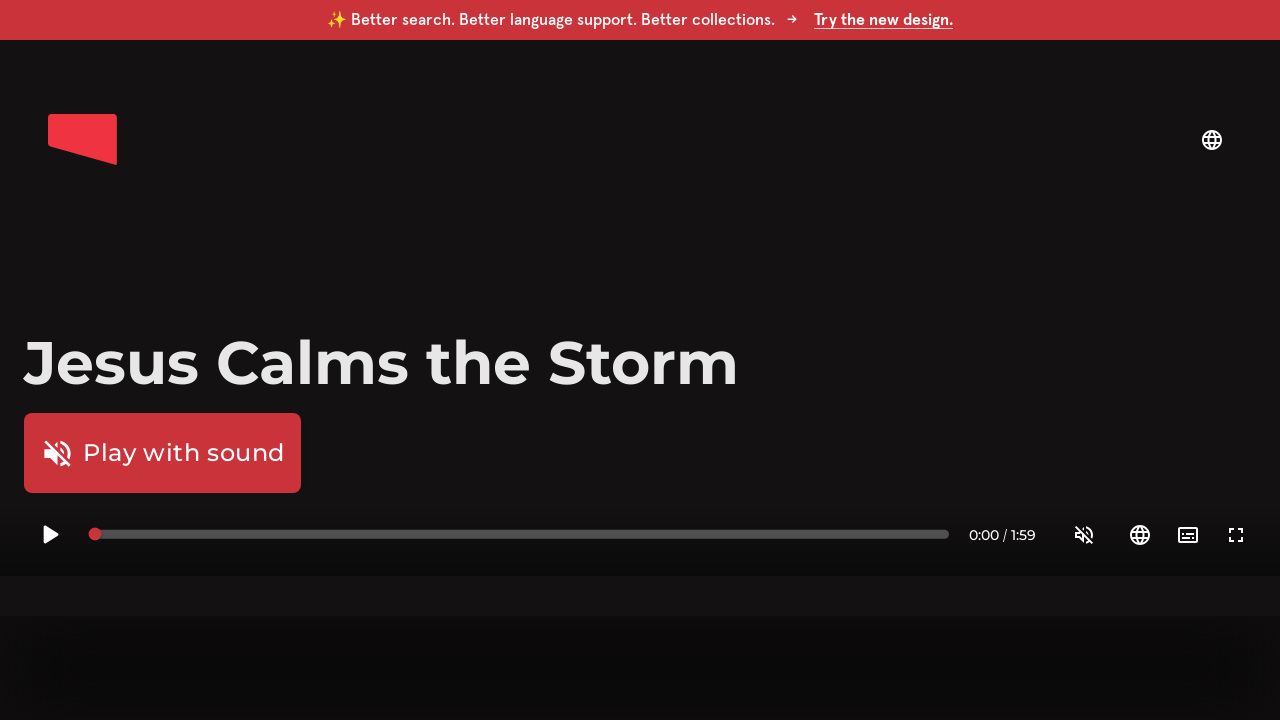

Video HTML elements are present in the DOM
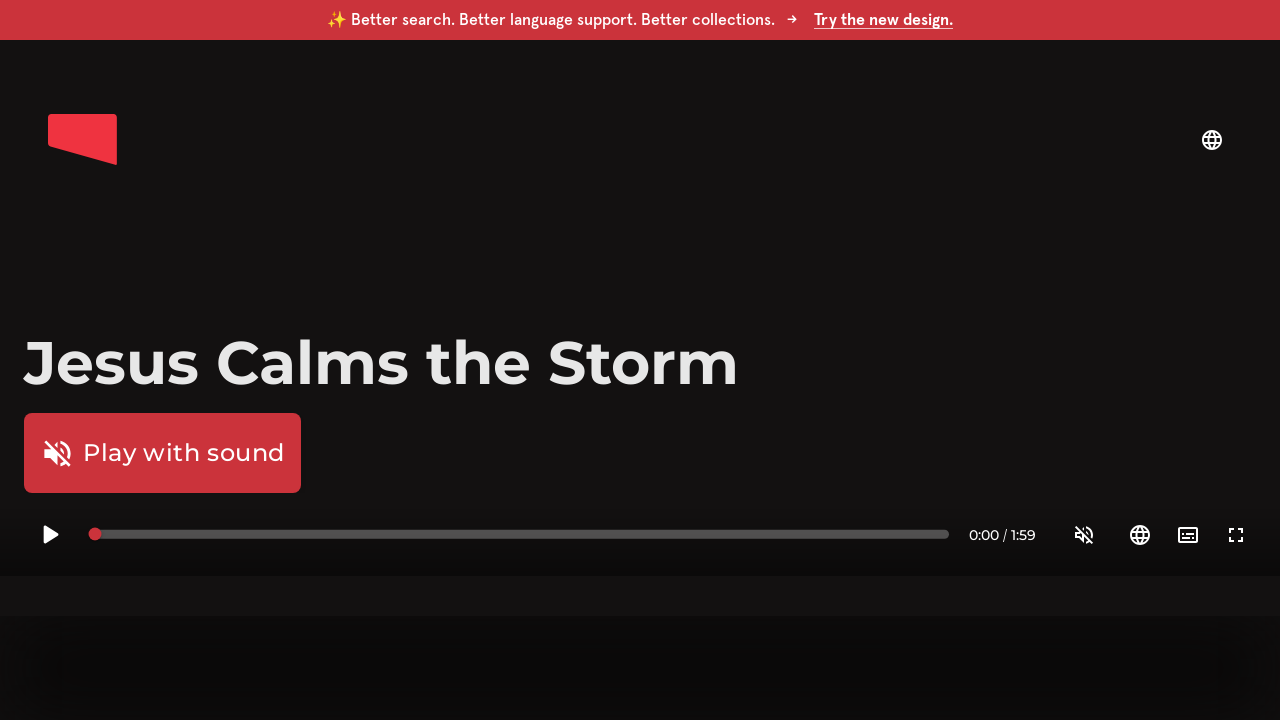

Counted 1 video element(s) on the page
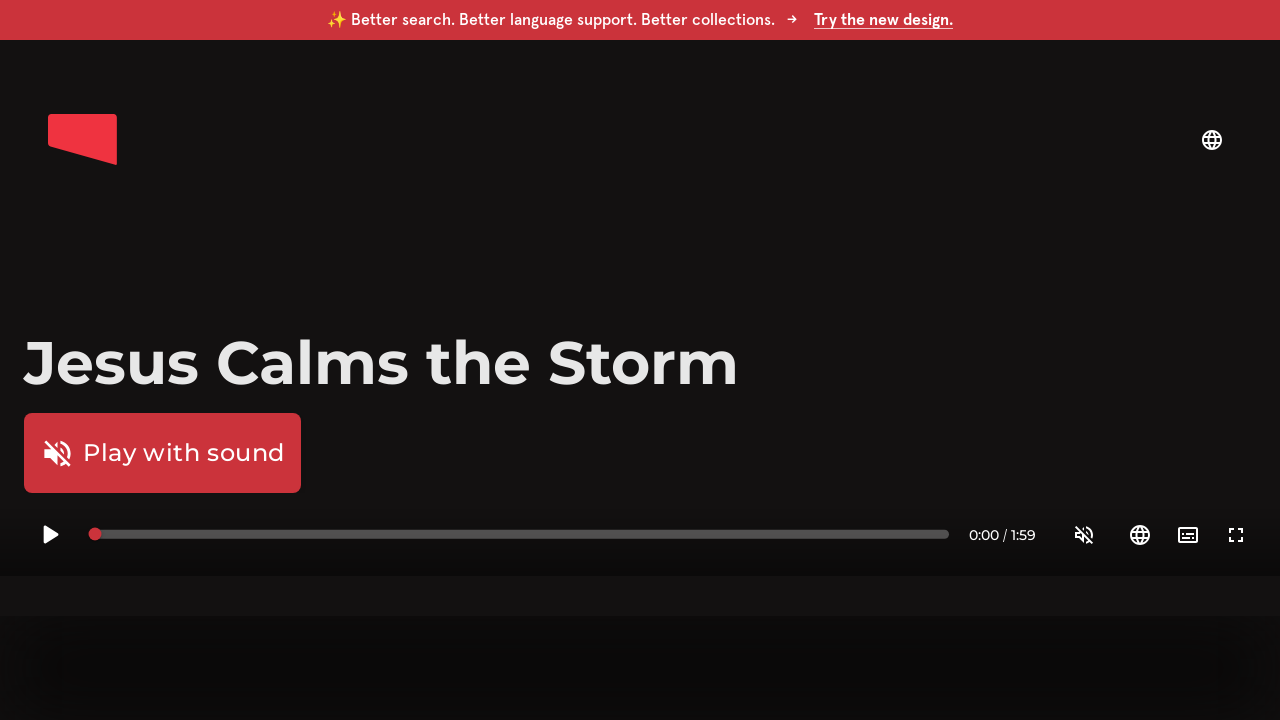

Assertion passed: video elements successfully loaded
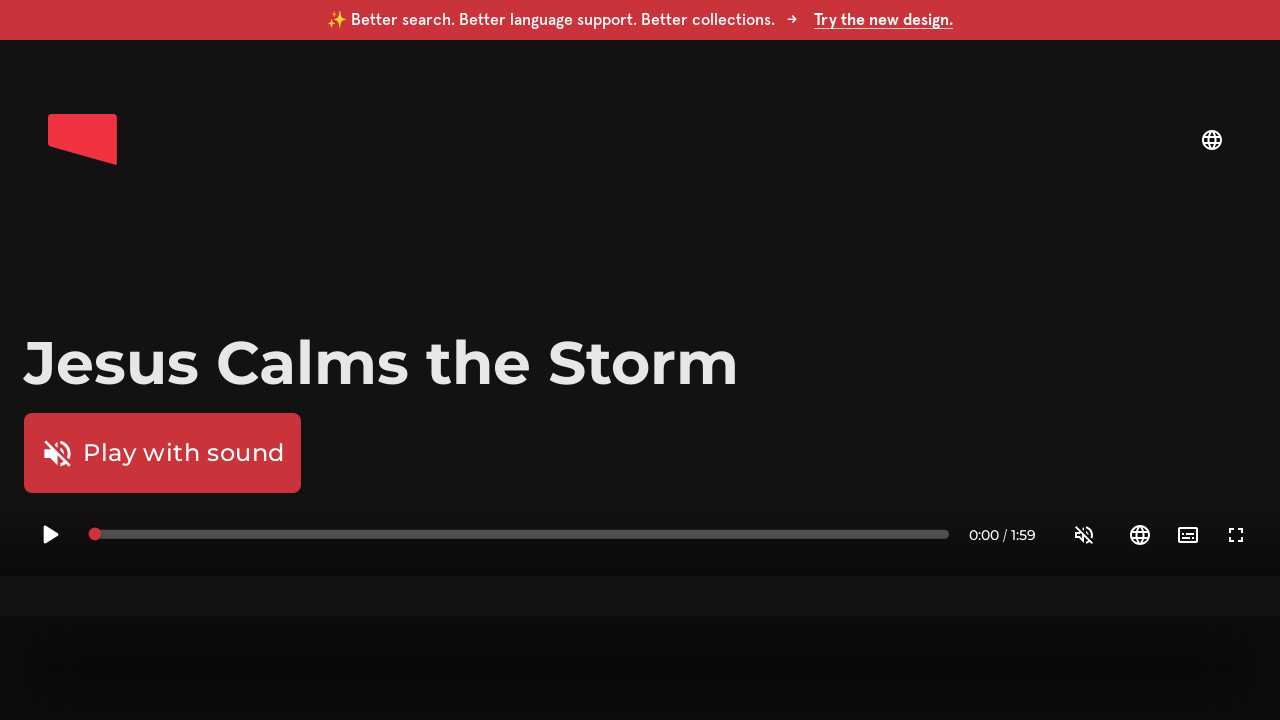

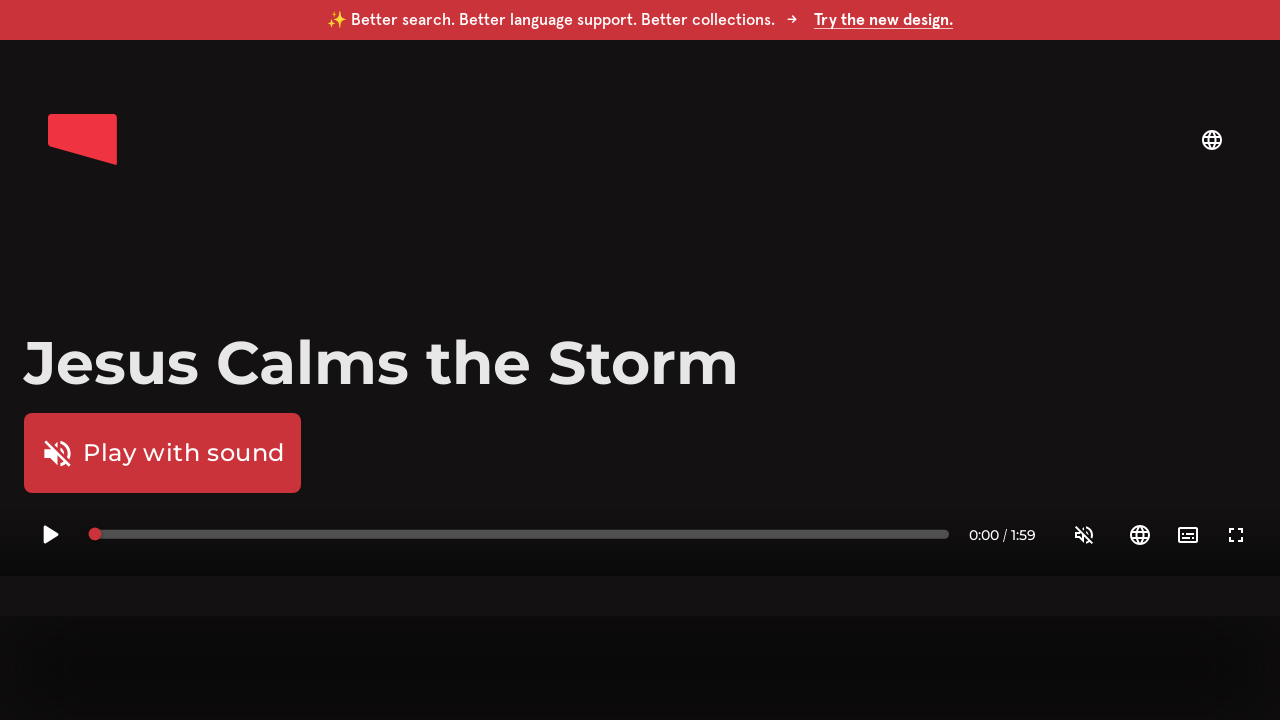